Tests A/B test opt-out functionality by visiting the AB test page, checking if in a test group, adding an opt-out cookie, refreshing the page, and verifying the opt-out worked by checking the heading text.

Starting URL: http://the-internet.herokuapp.com/abtest

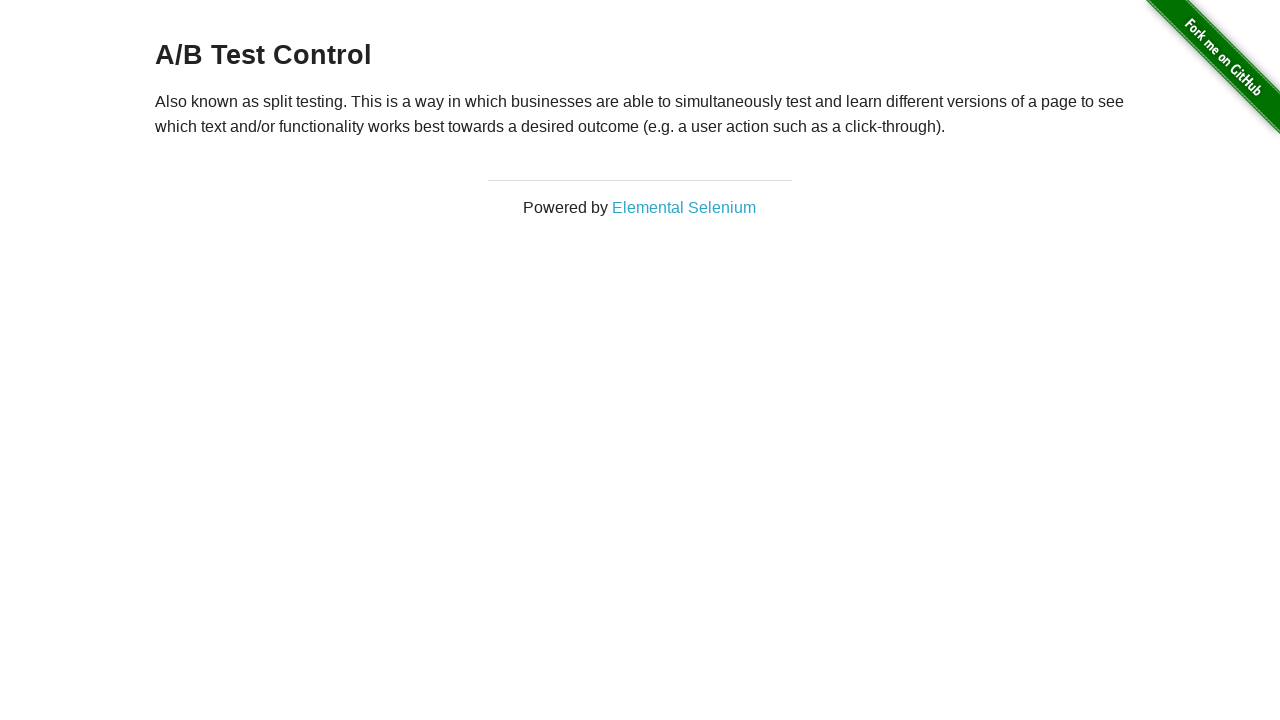

Located h3 heading element
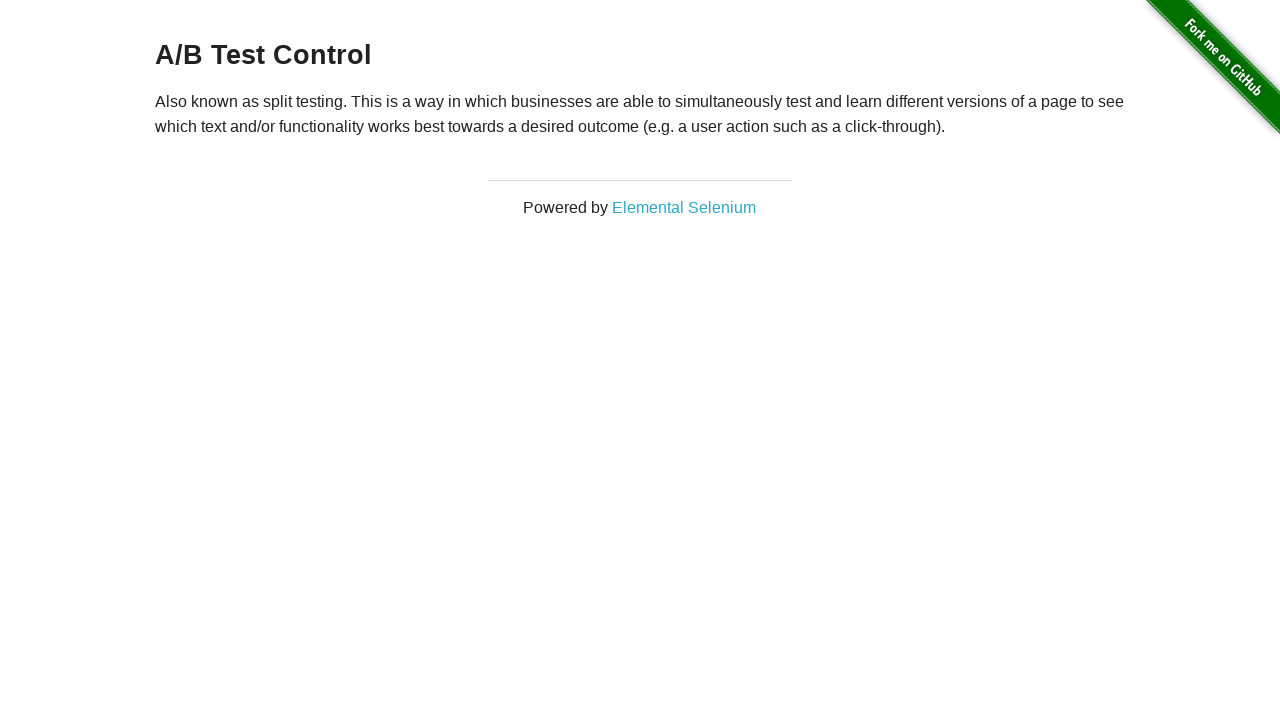

Retrieved heading text content
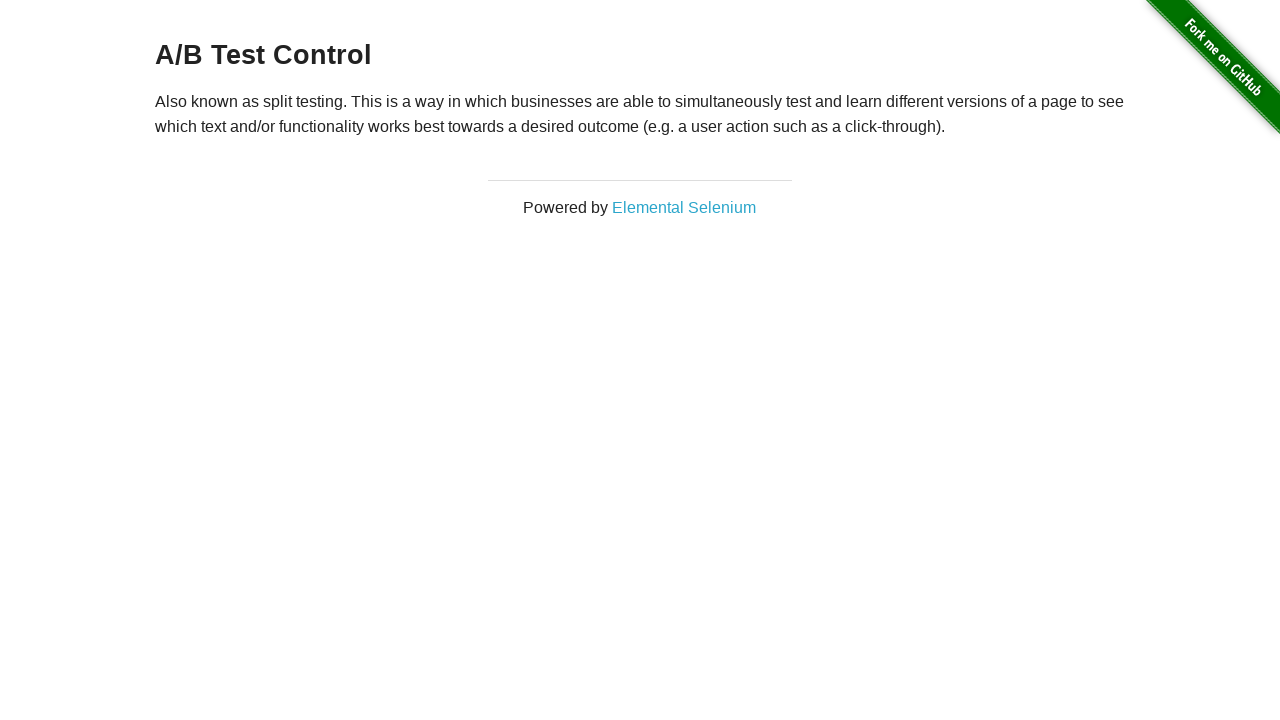

Added optimizelyOptOut cookie to opt out of A/B test
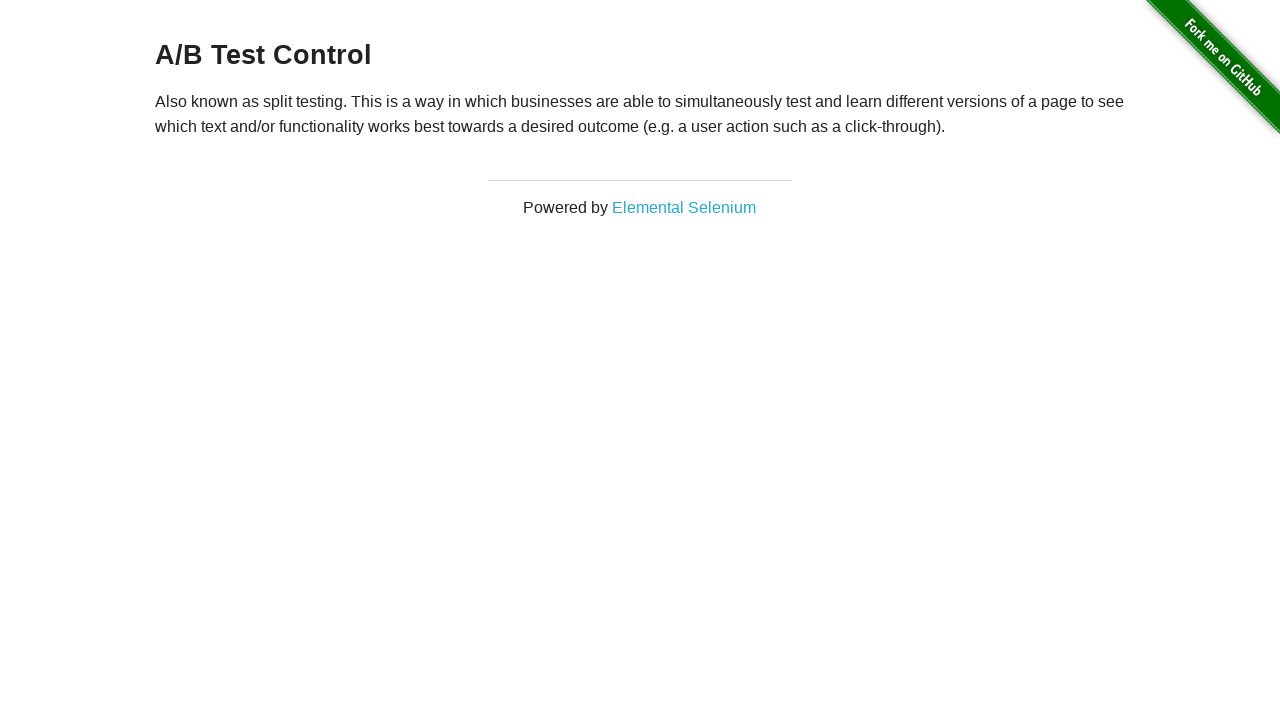

Reloaded page after adding opt-out cookie
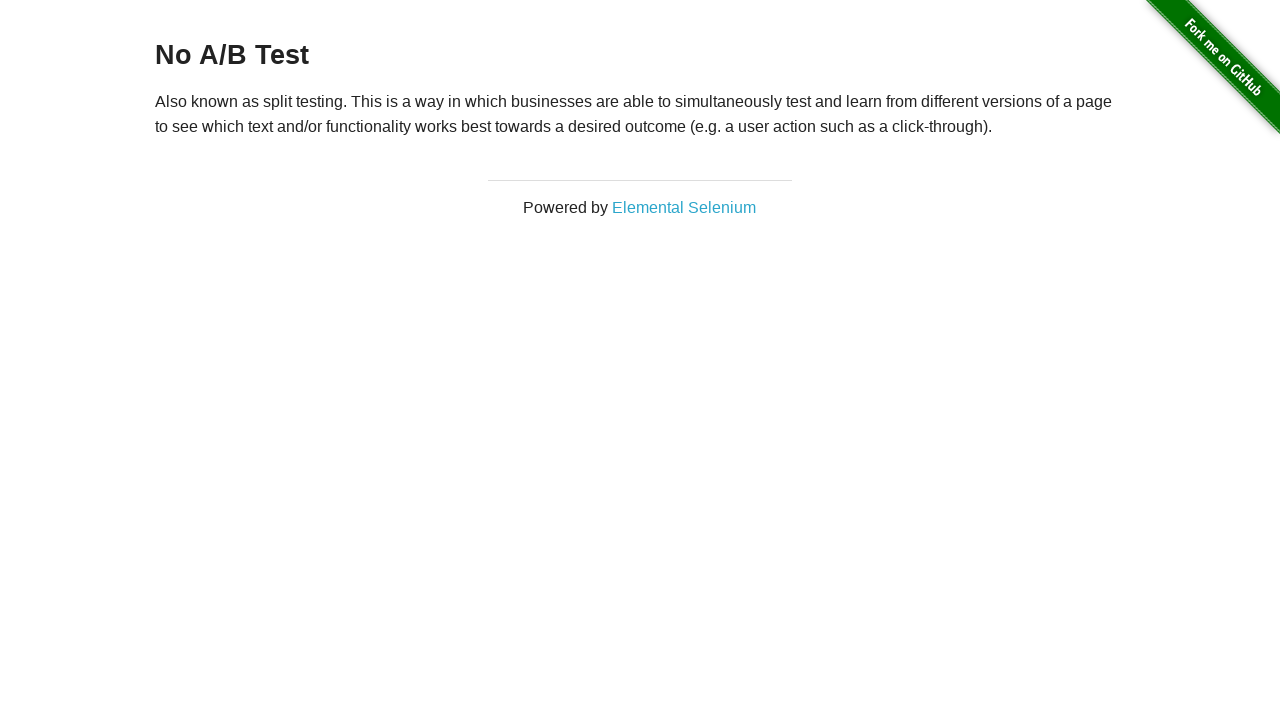

Verified heading element is present after opt-out
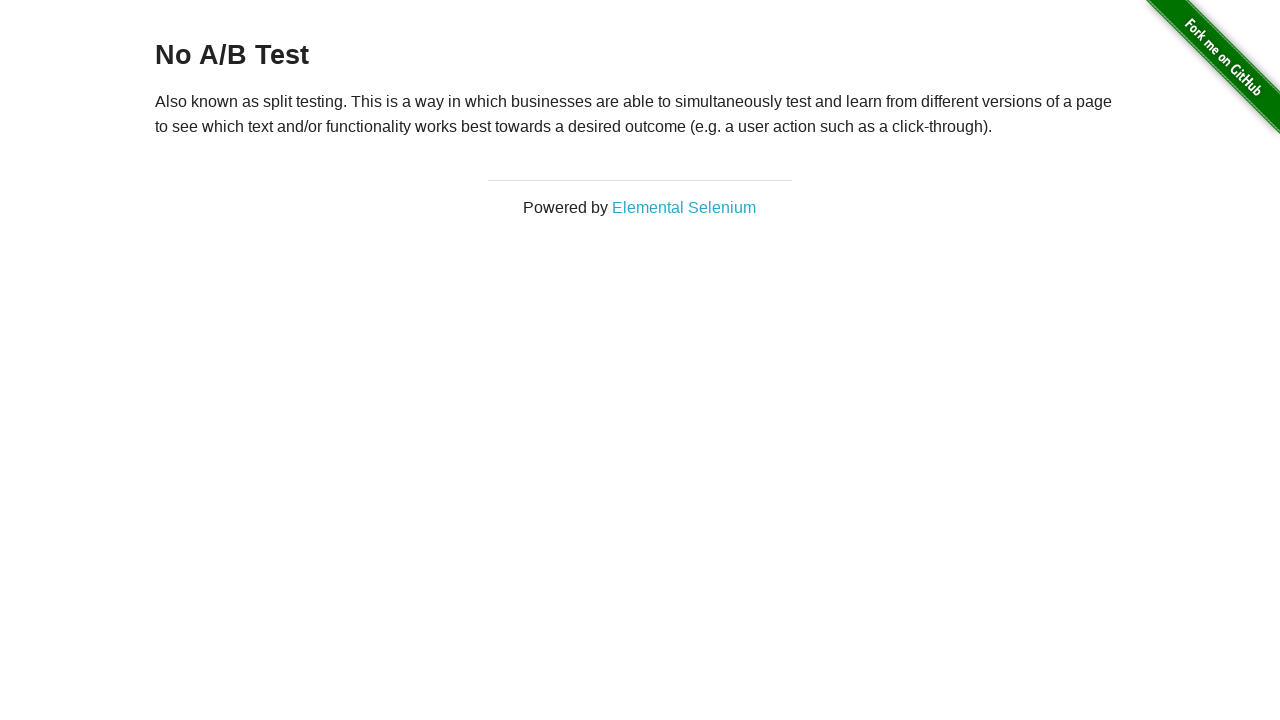

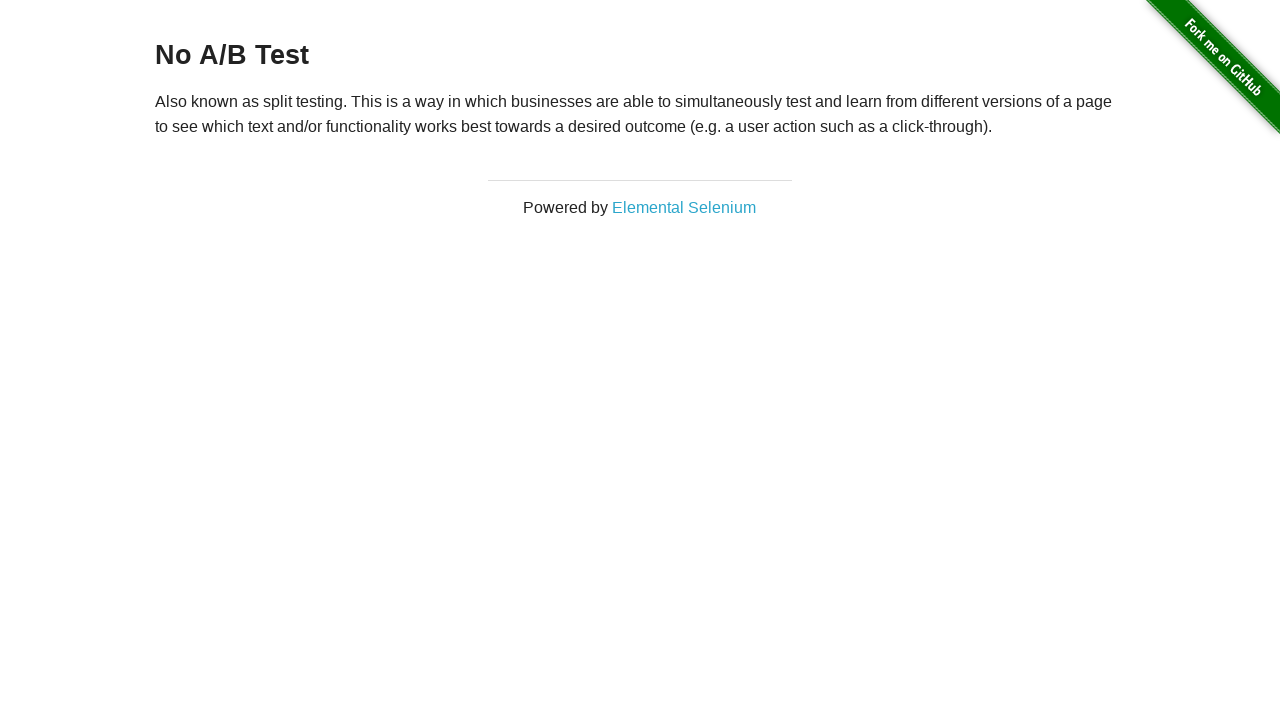